Tests sorting the Due column in descending order by clicking the column header twice and verifying the values are sorted in reverse order

Starting URL: http://the-internet.herokuapp.com/tables

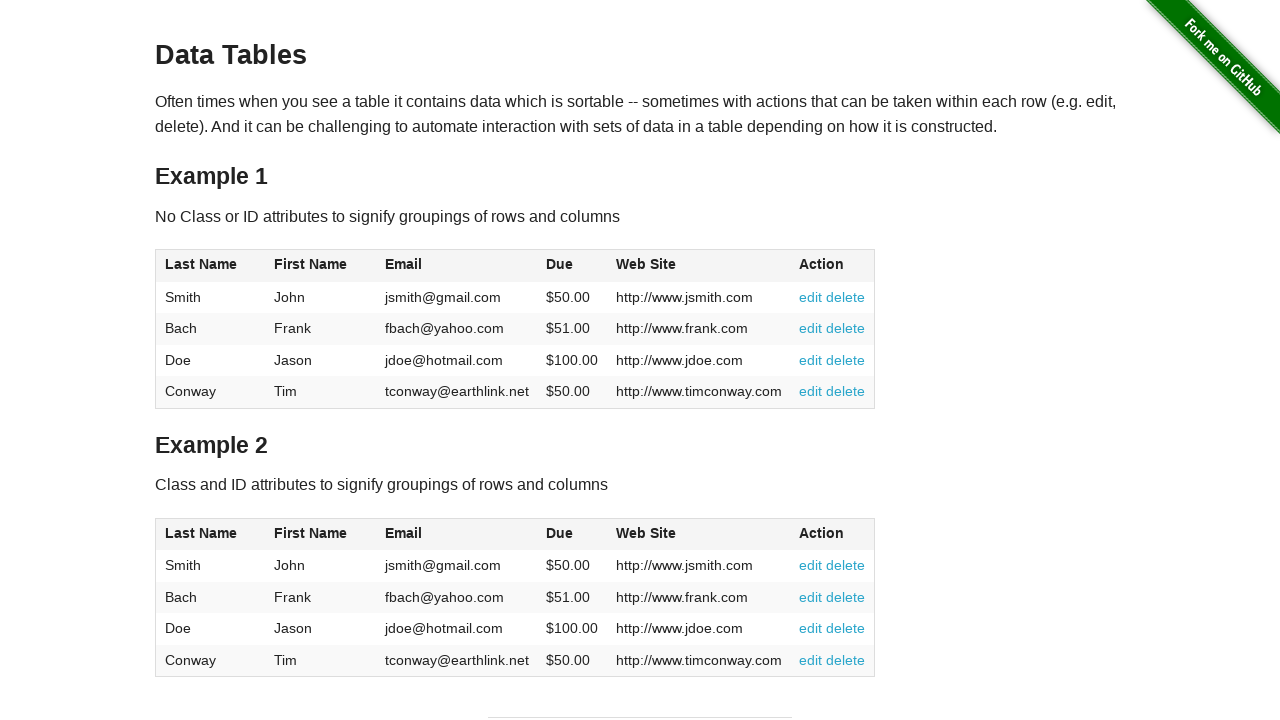

Clicked Due column header first time for ascending sort at (572, 266) on #table1 thead tr th:nth-child(4)
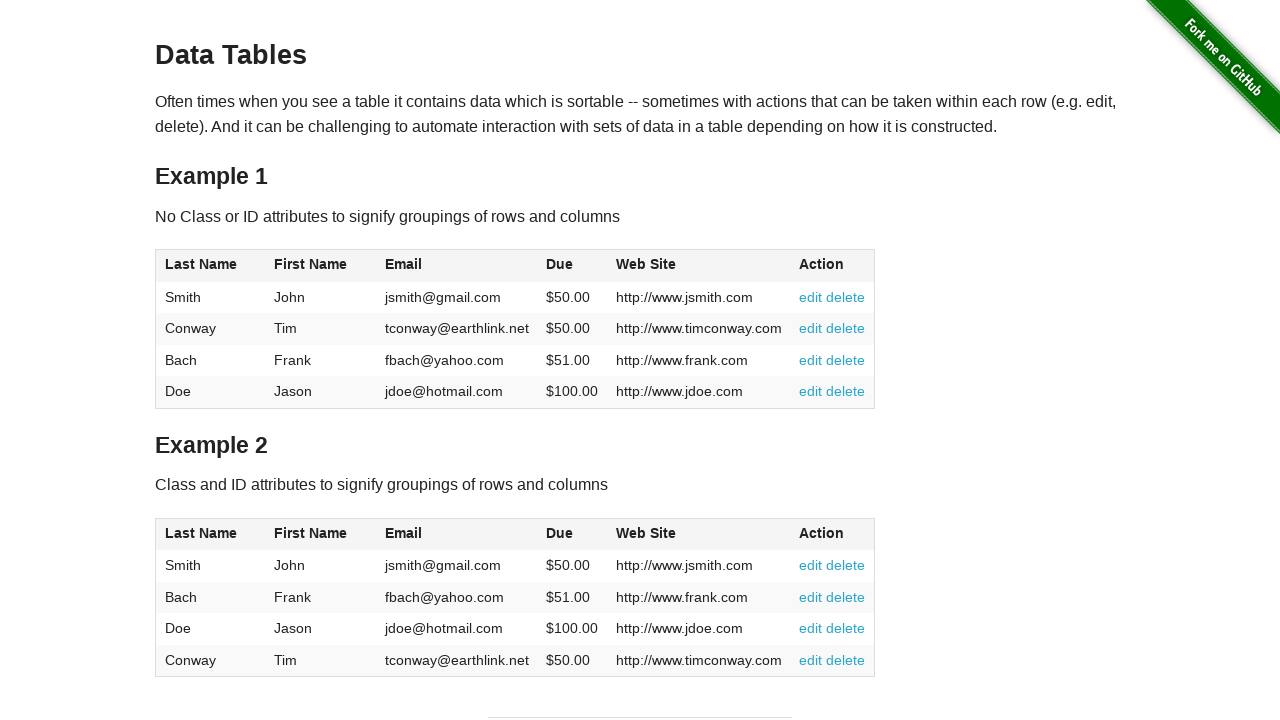

Clicked Due column header second time for descending sort at (572, 266) on #table1 thead tr th:nth-child(4)
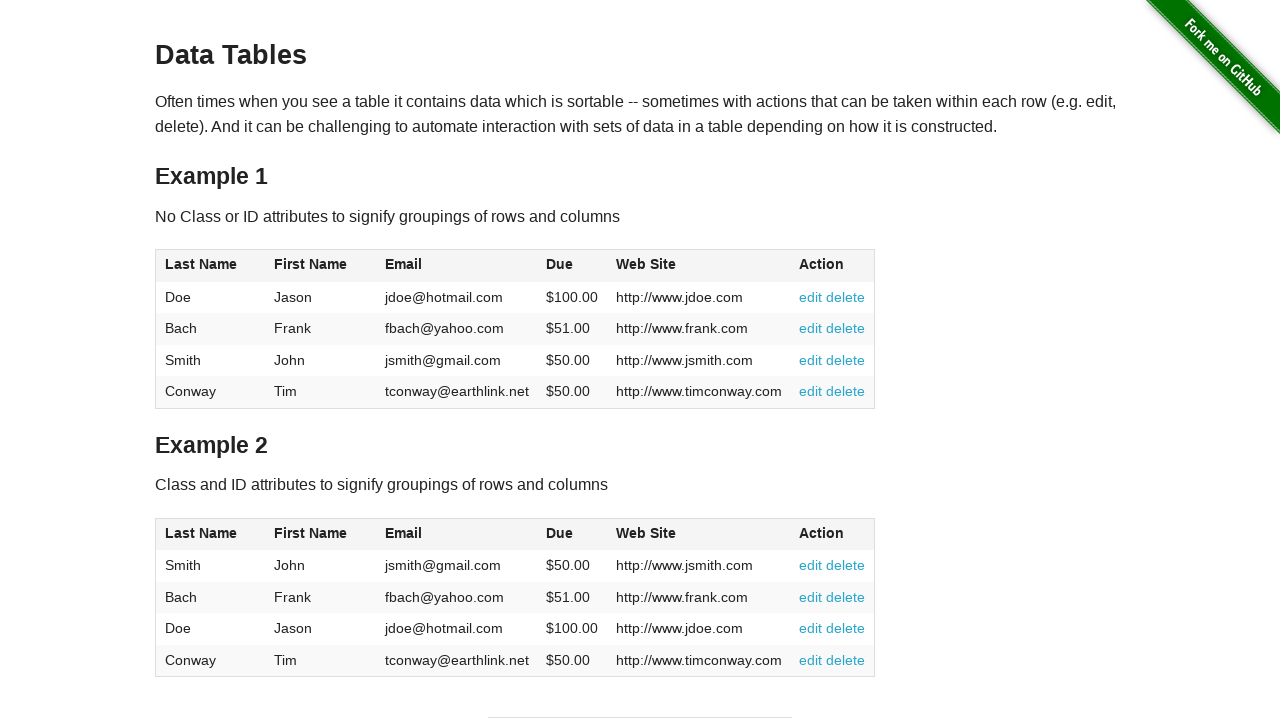

Waited for table to be sorted in descending order
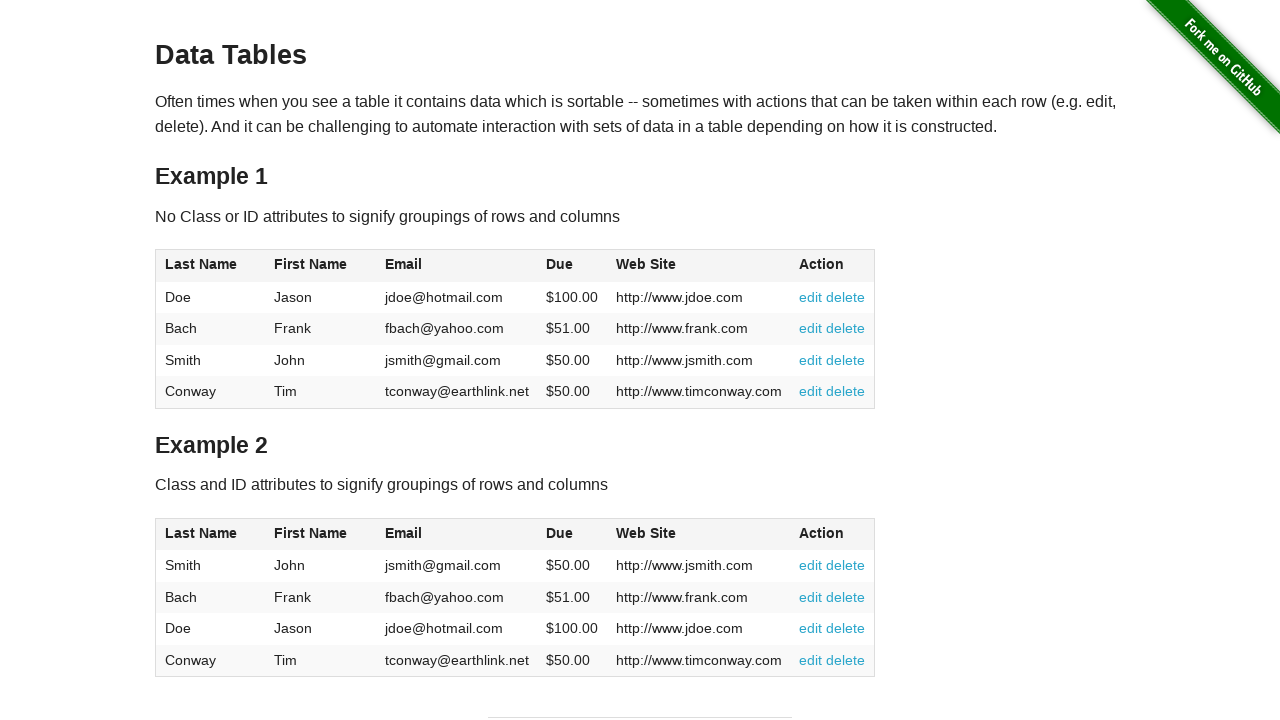

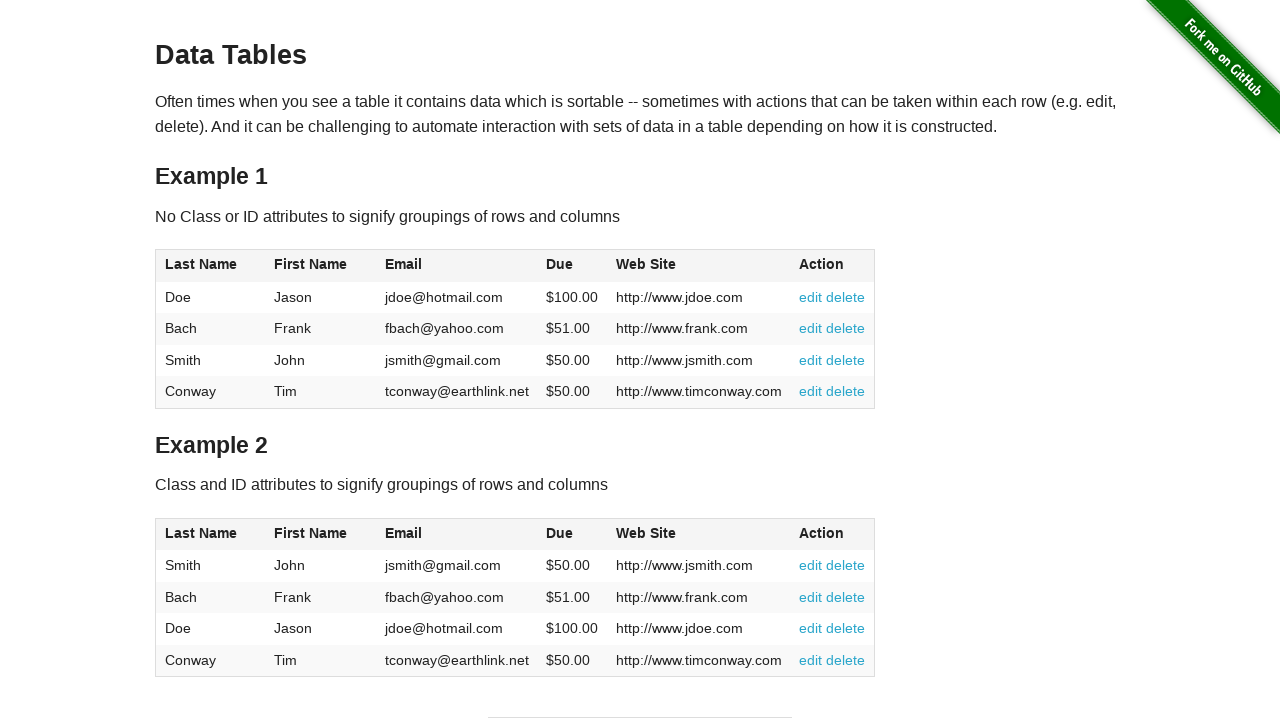